Tests iframe handling by switching to an iframe on W3Schools' JavaScript demo page and clicking a button inside the iframe to demonstrate JavaScript innerHTML functionality.

Starting URL: https://www.w3schools.com/js/tryit.asp?filename=tryjs_intro_inner_html

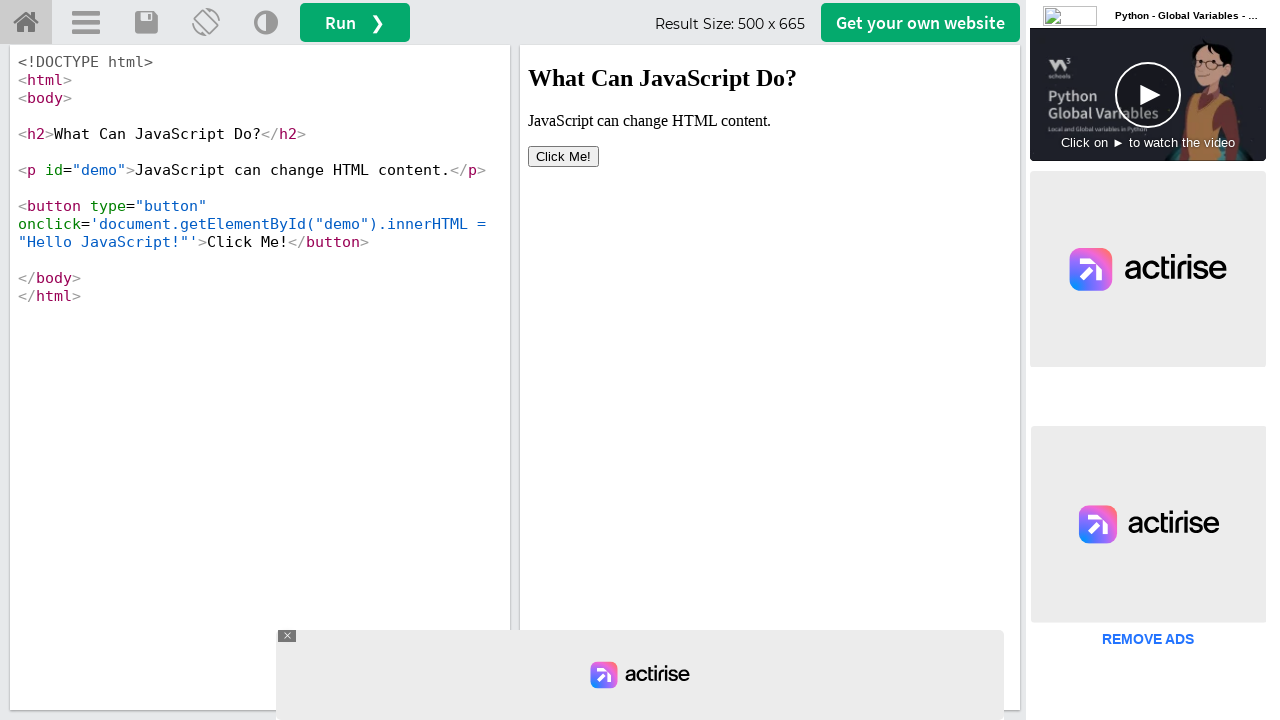

Waited for and located the iframeResult iframe element
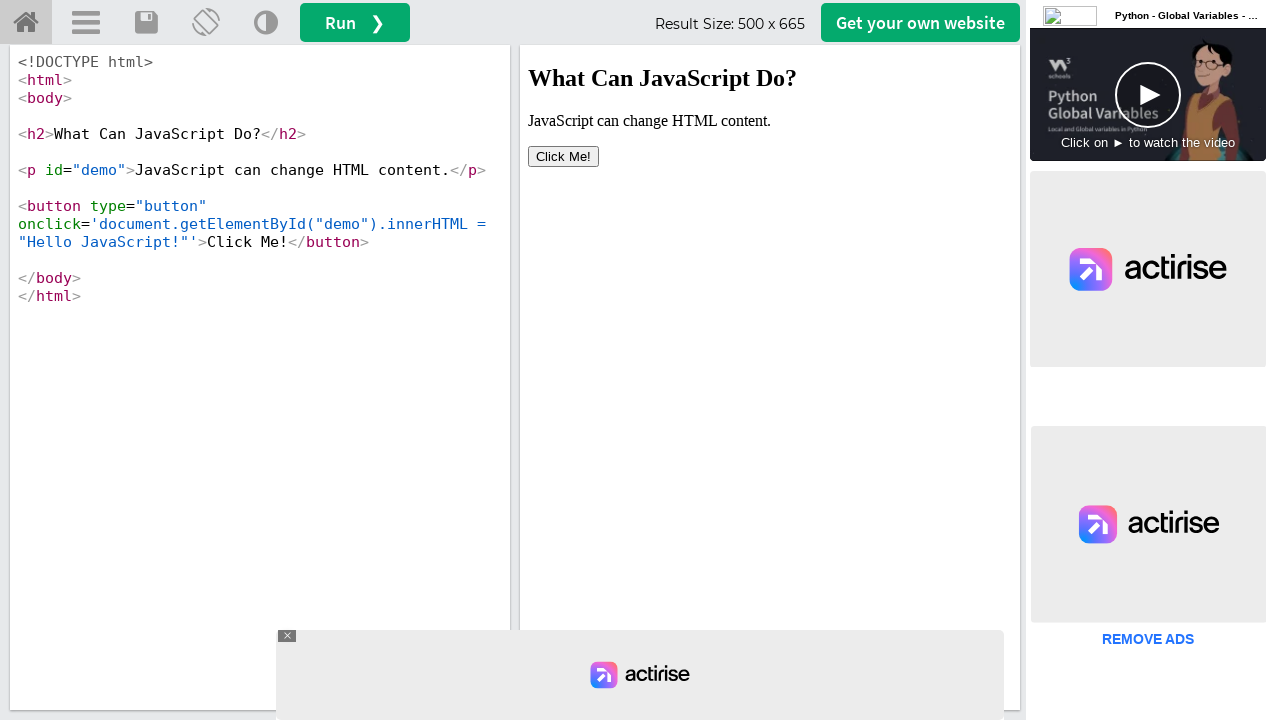

Obtained the content frame from the iframe element
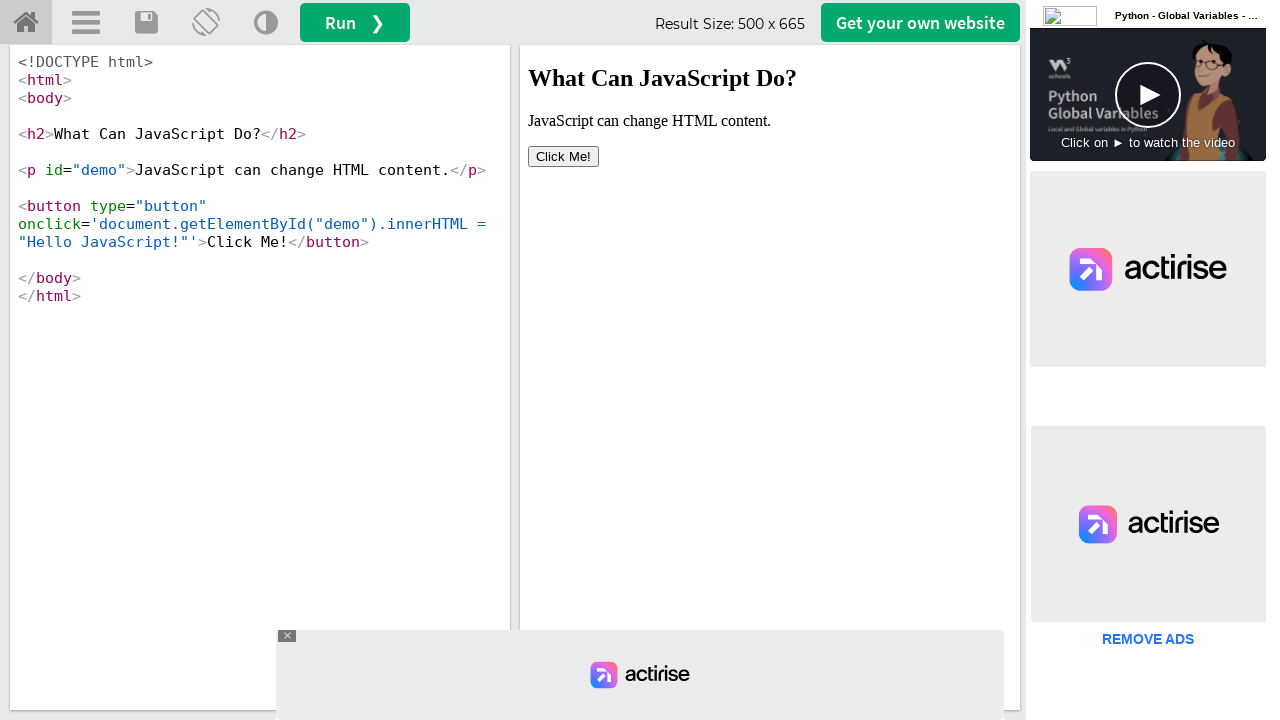

Waited for button element to be present in the iframe
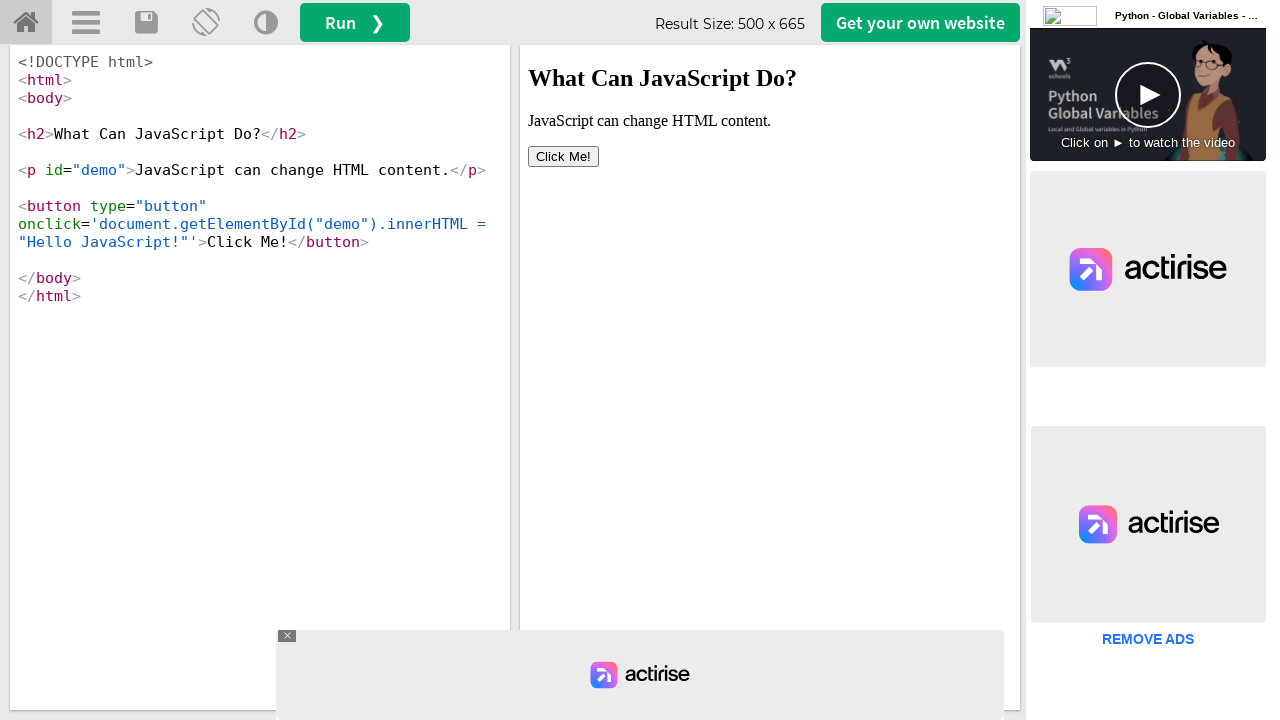

Clicked the button inside the iframe to trigger innerHTML functionality at (564, 156) on button[type='button']
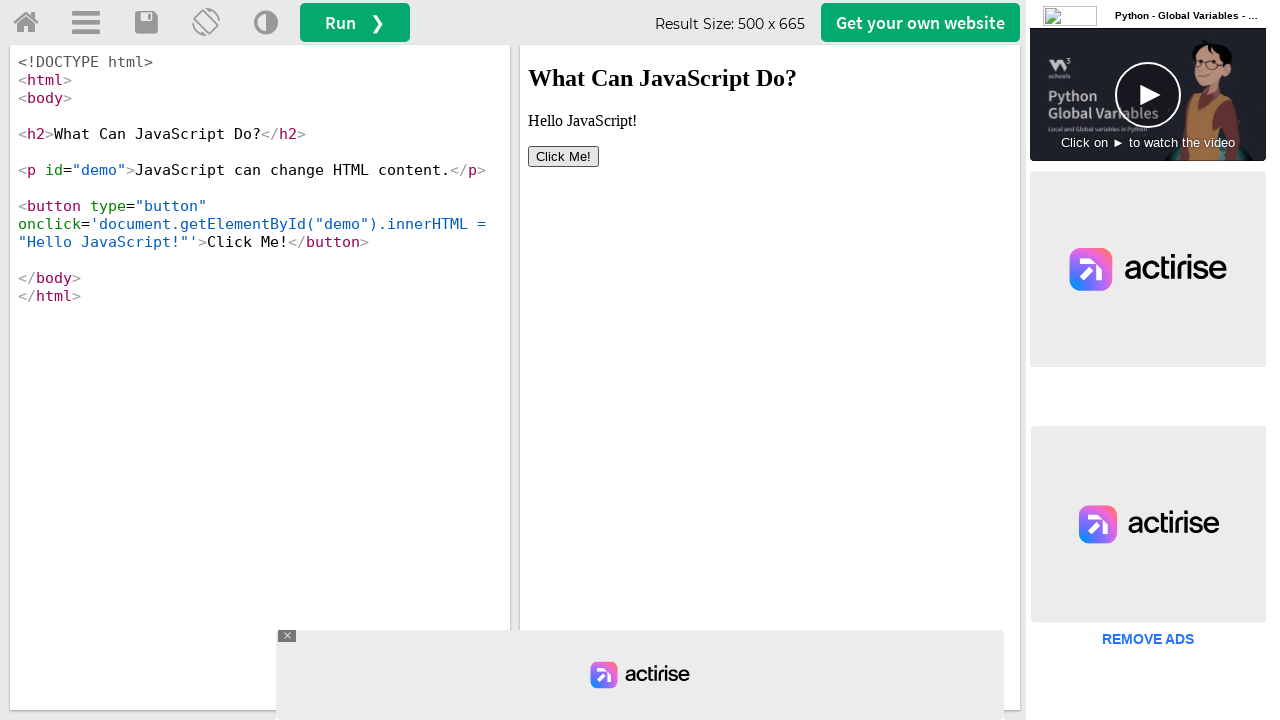

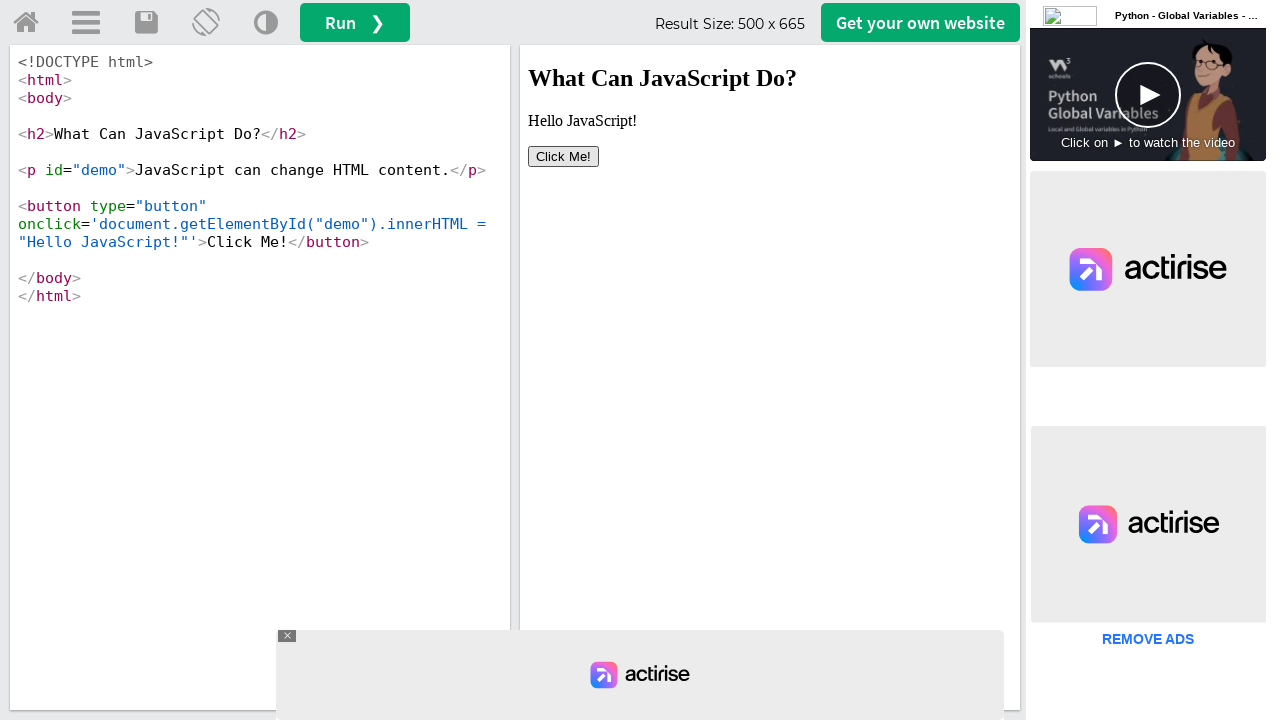